Verifies that the page URL matches the expected base URL of the e-commerce playground site.

Starting URL: https://ecommerce-playground.lambdatest.io/

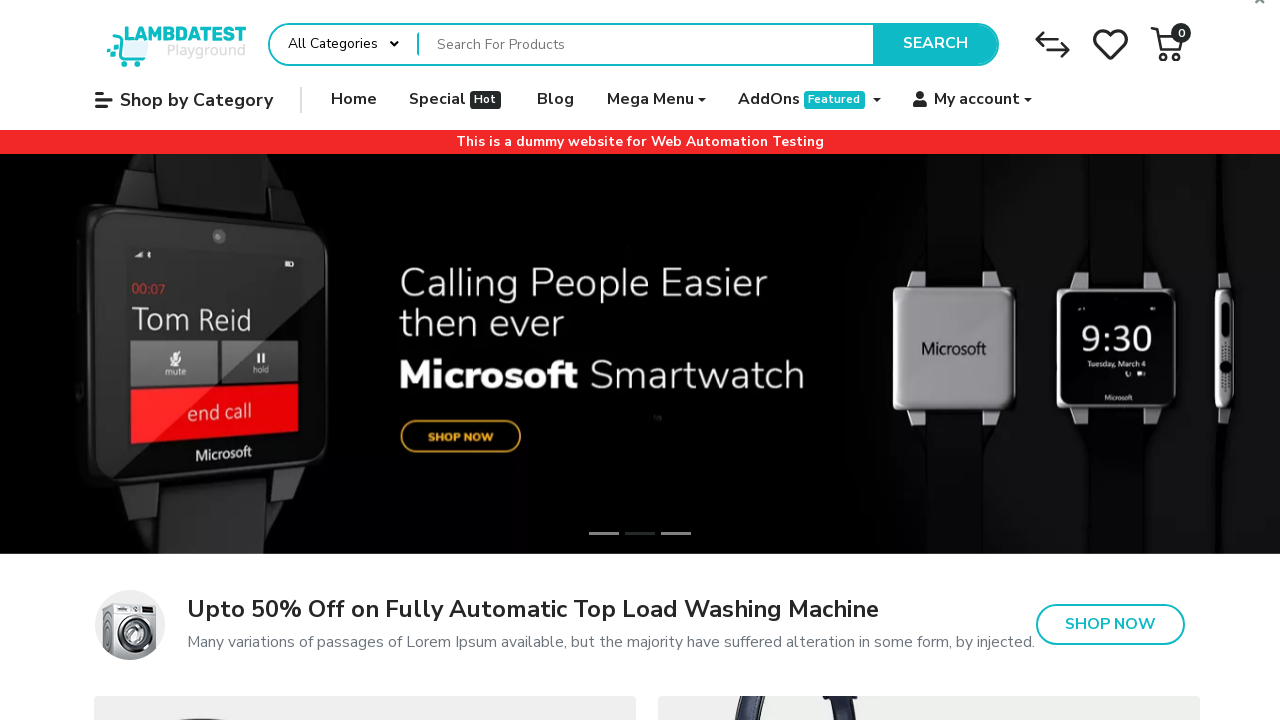

Verified page URL matches expected e-commerce playground base URL
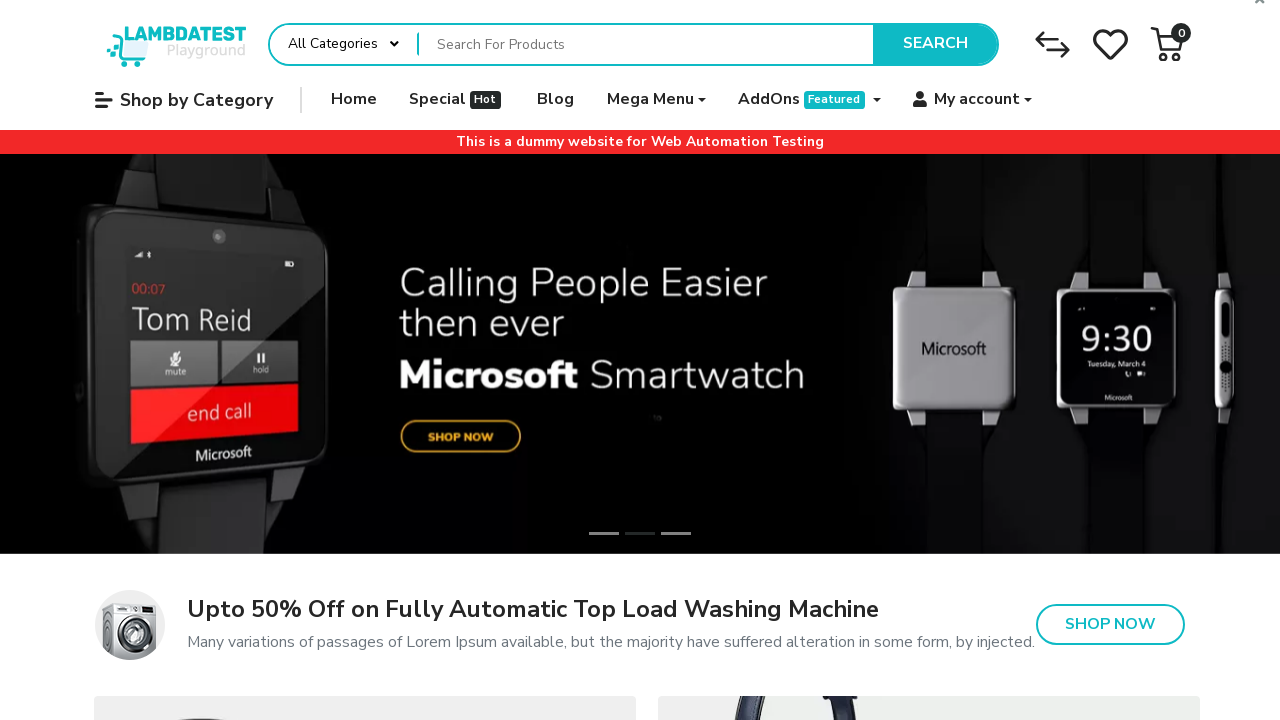

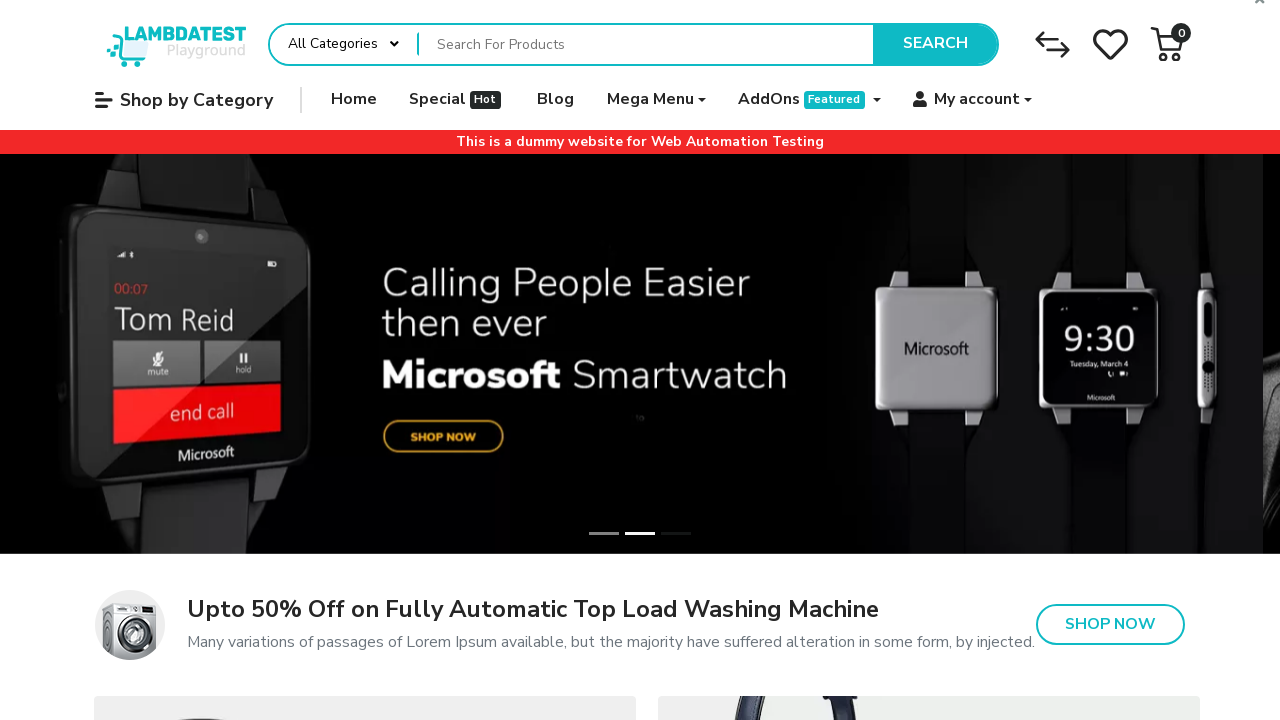